Tests Nykaa's product search and filtering functionality by searching for L'Oreal Paris products and applying filters for customer ratings and product categories

Starting URL: https://www.nykaa.com/

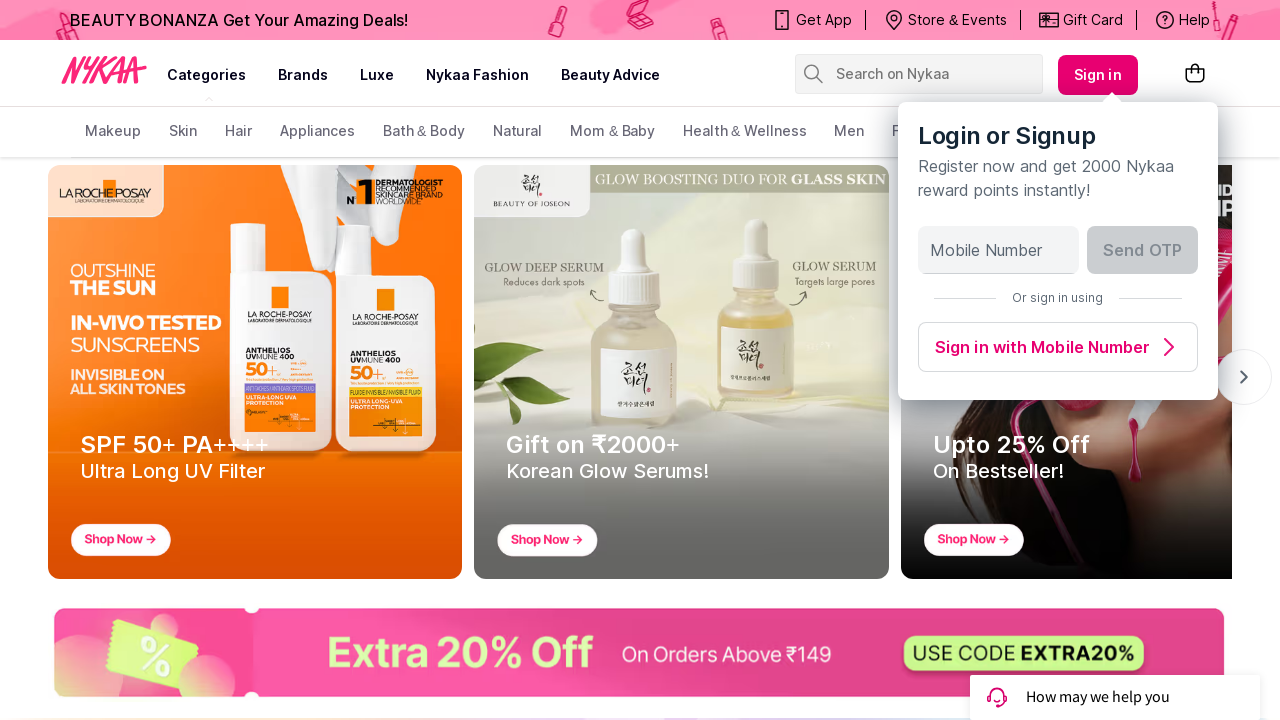

Filled search field with 'L'Oreal Paris' on input[name='search-suggestions-nykaa']
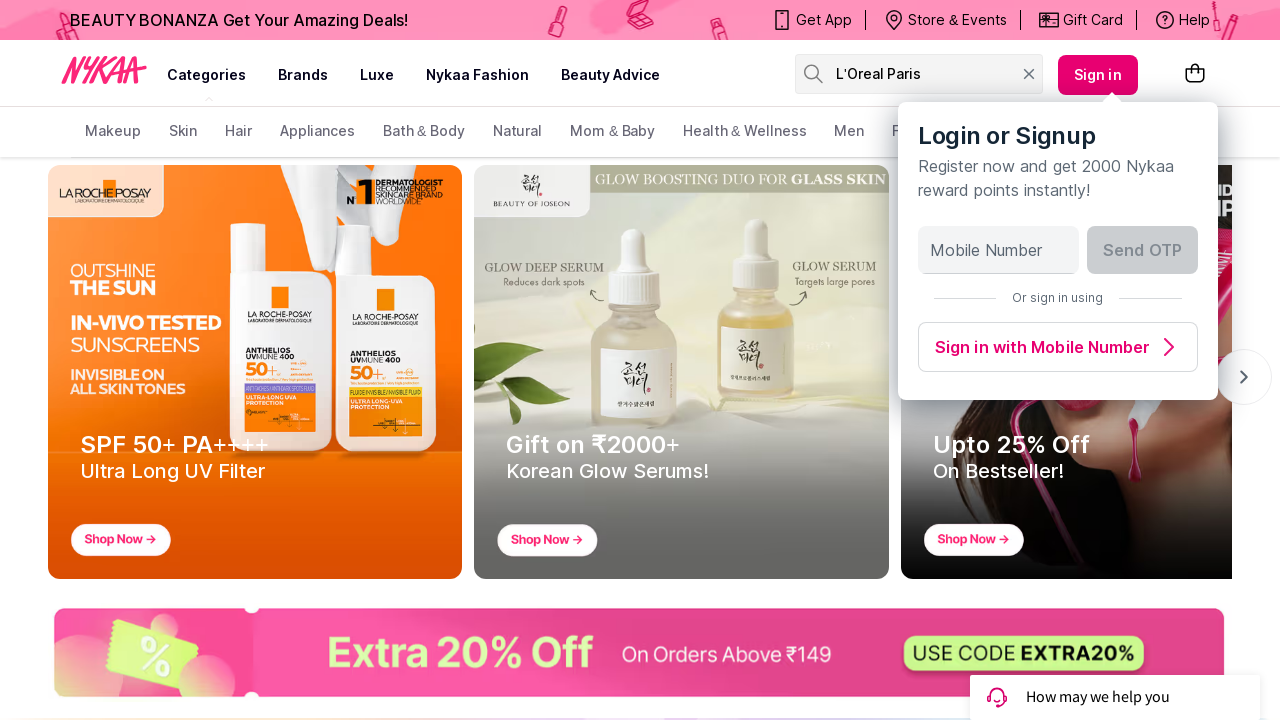

Pressed Enter to search for L'Oreal Paris products on input[name='search-suggestions-nykaa']
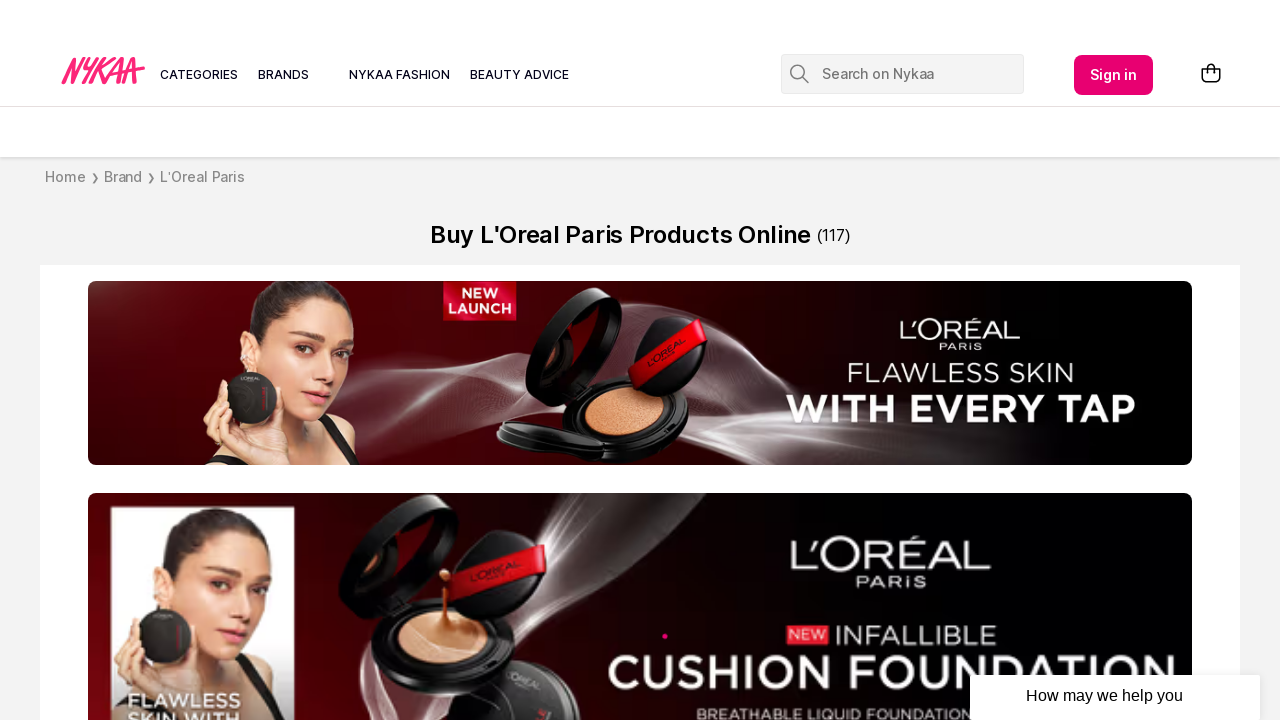

Clicked on sort/filter dropdown arrow at (290, 717) on xpath=//*[name()='svg' and @class='arrow-icon']
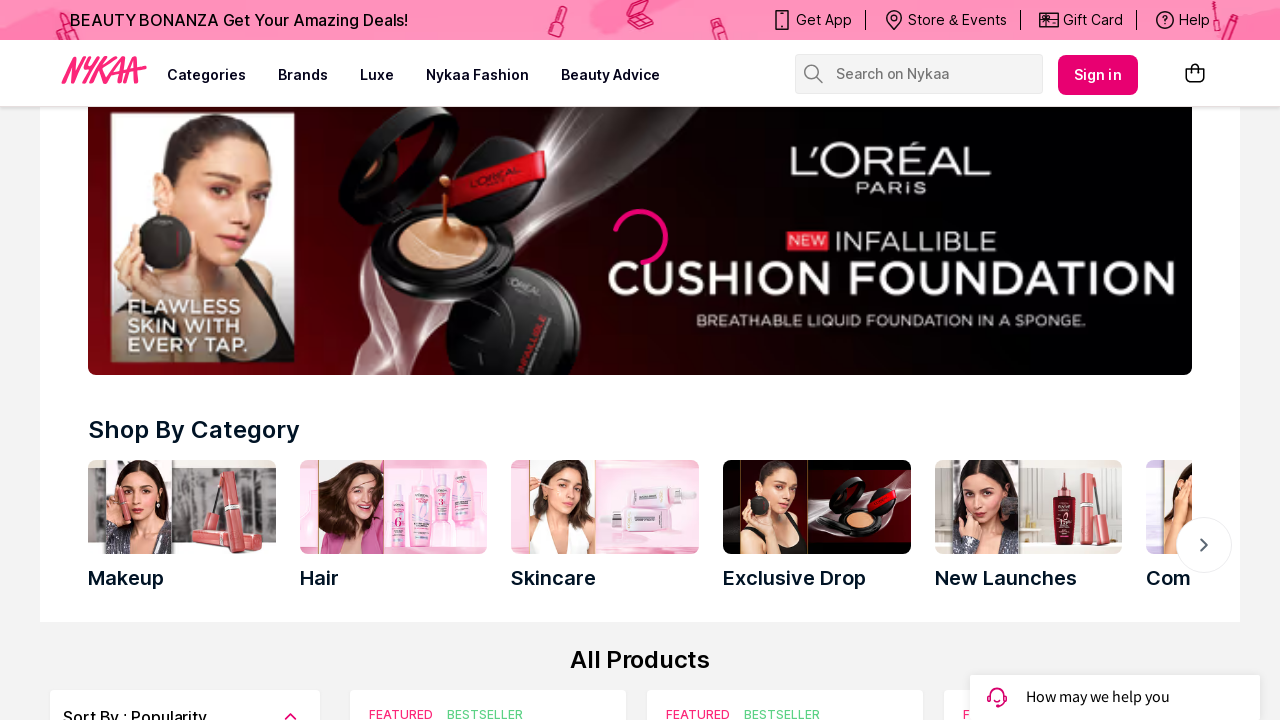

Selected 'customer top rated' filter option at (288, 361) on xpath=//span[text()='customer top rated']/following::div
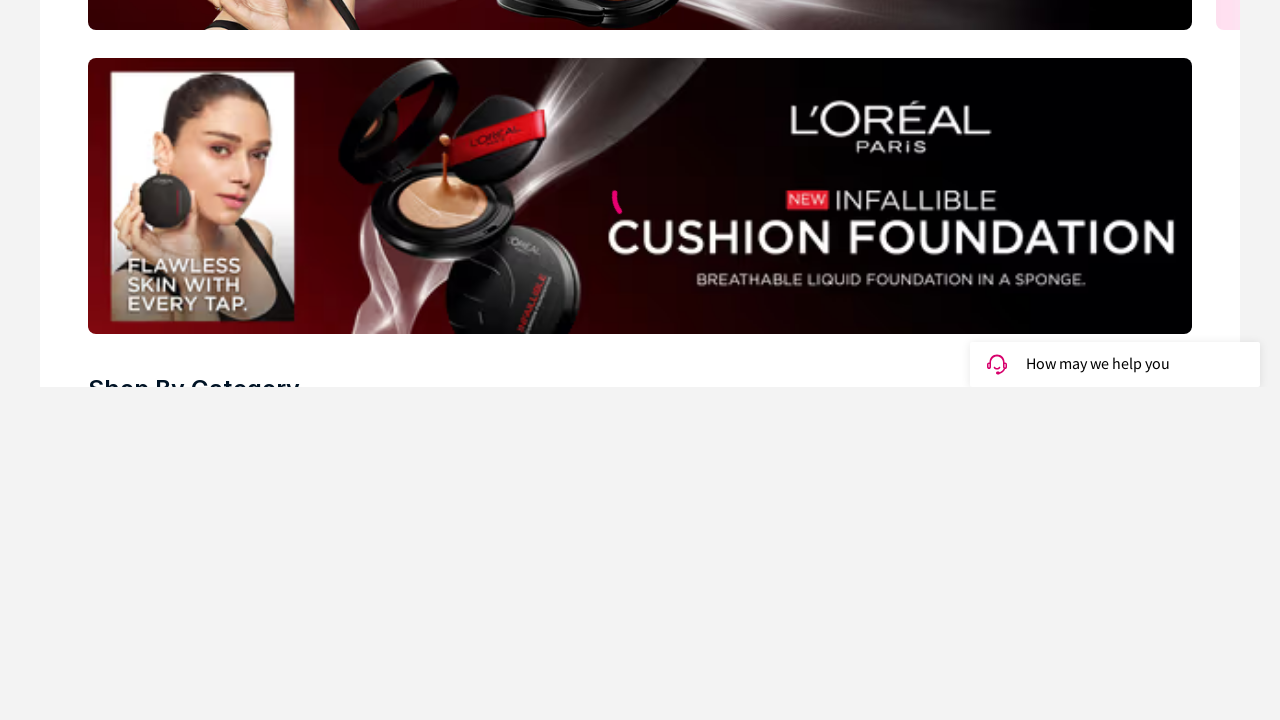

Scrolled down 250px to reveal category filters
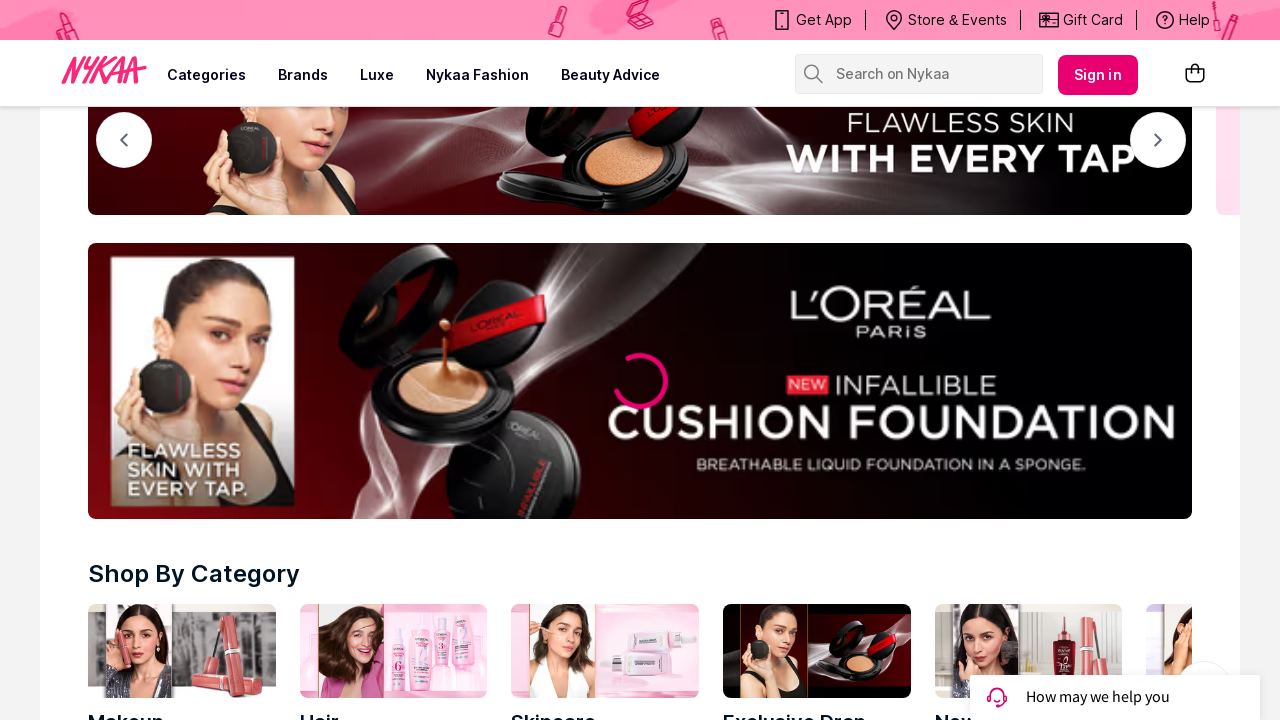

Expanded Category filter section at (289, 361) on xpath=//span[text()='Category']/following::*[name()='svg'][@class='arrow-icon']
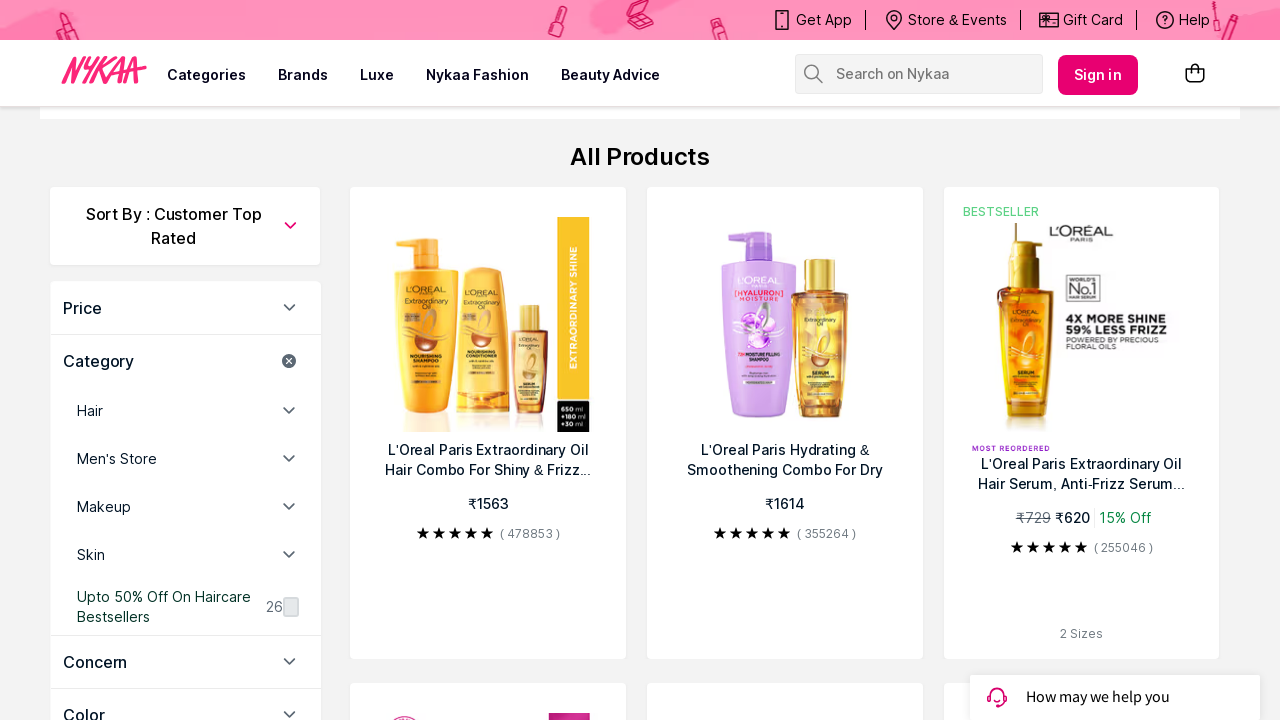

Expanded Hair category at (289, 411) on xpath=//span[text()='Hair']/following::*[name()='svg'][@class='arrow-icon']
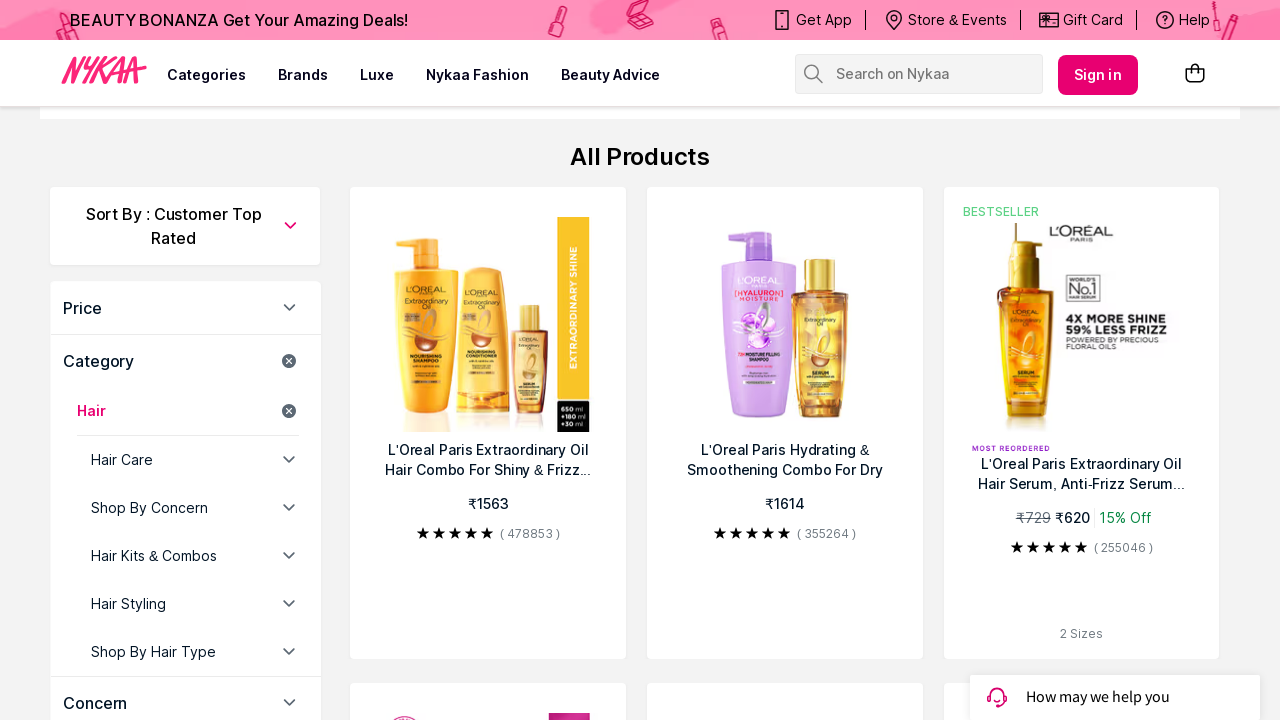

Expanded Hair Care subcategory at (289, 460) on xpath=//span[text()='Hair Care']/following::*[name()='svg'][@class='arrow-icon']
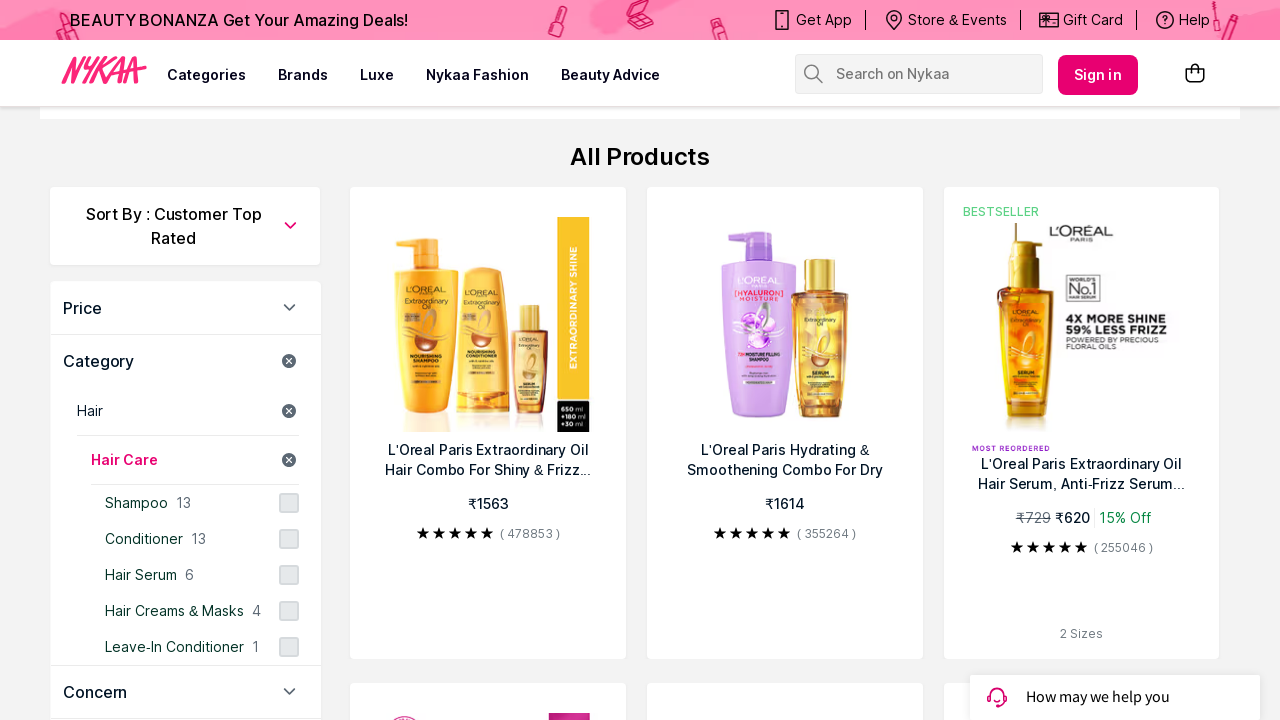

Selected Shampoo product category filter at (289, 503) on xpath=//span[text()='Shampoo']/following::div
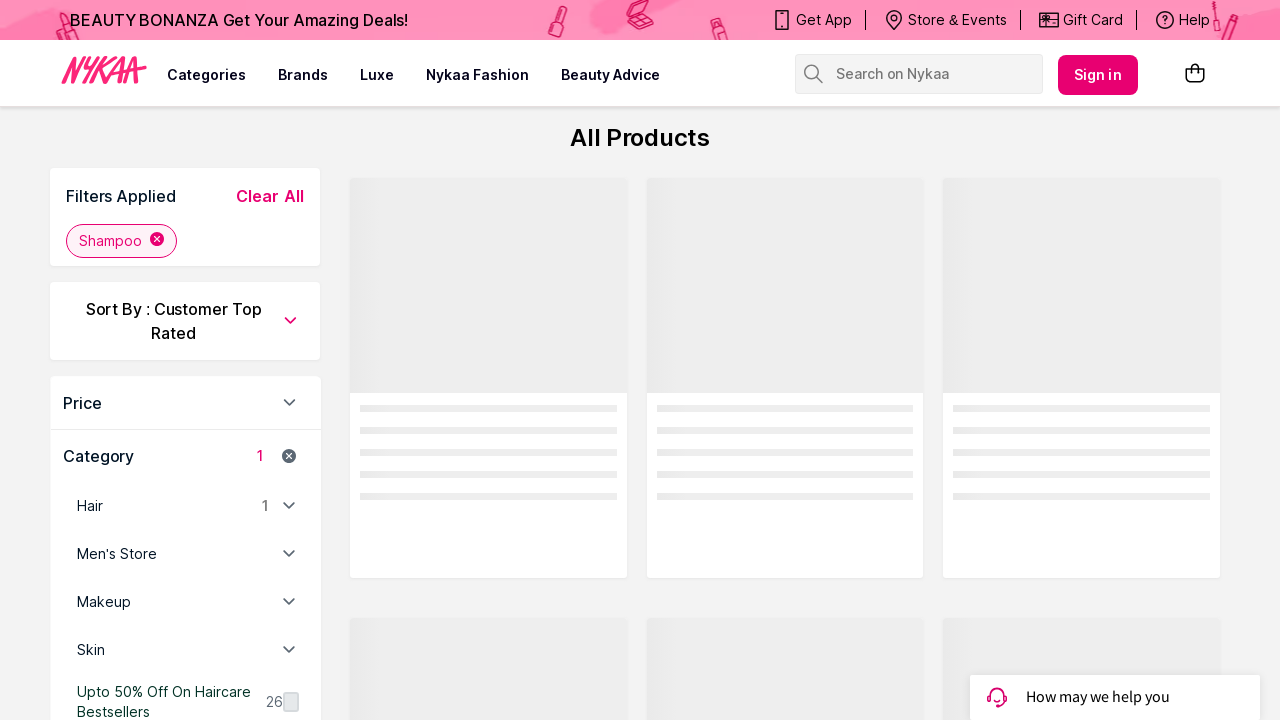

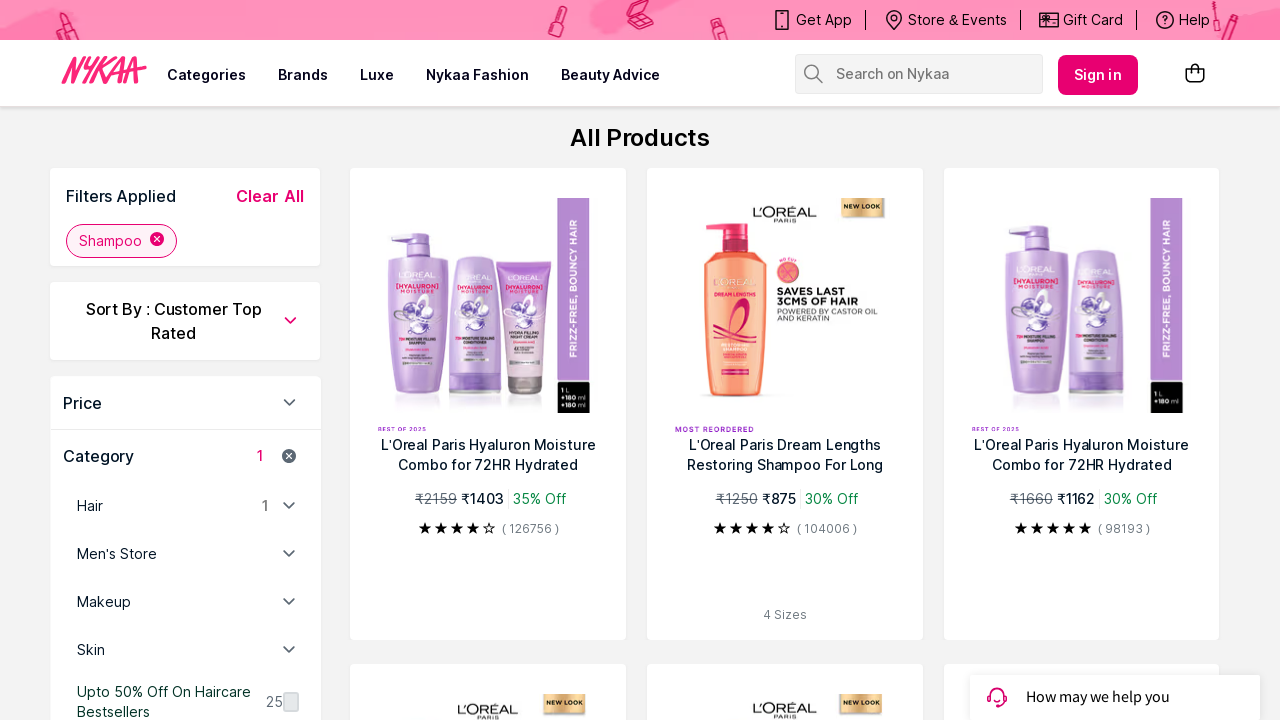